Tests the DemoQA elements page by expanding a dropdown menu, navigating to the text box section, and filling out a form with user information including name, email, current address, and permanent address, then submitting the form.

Starting URL: https://demoqa.com/elements

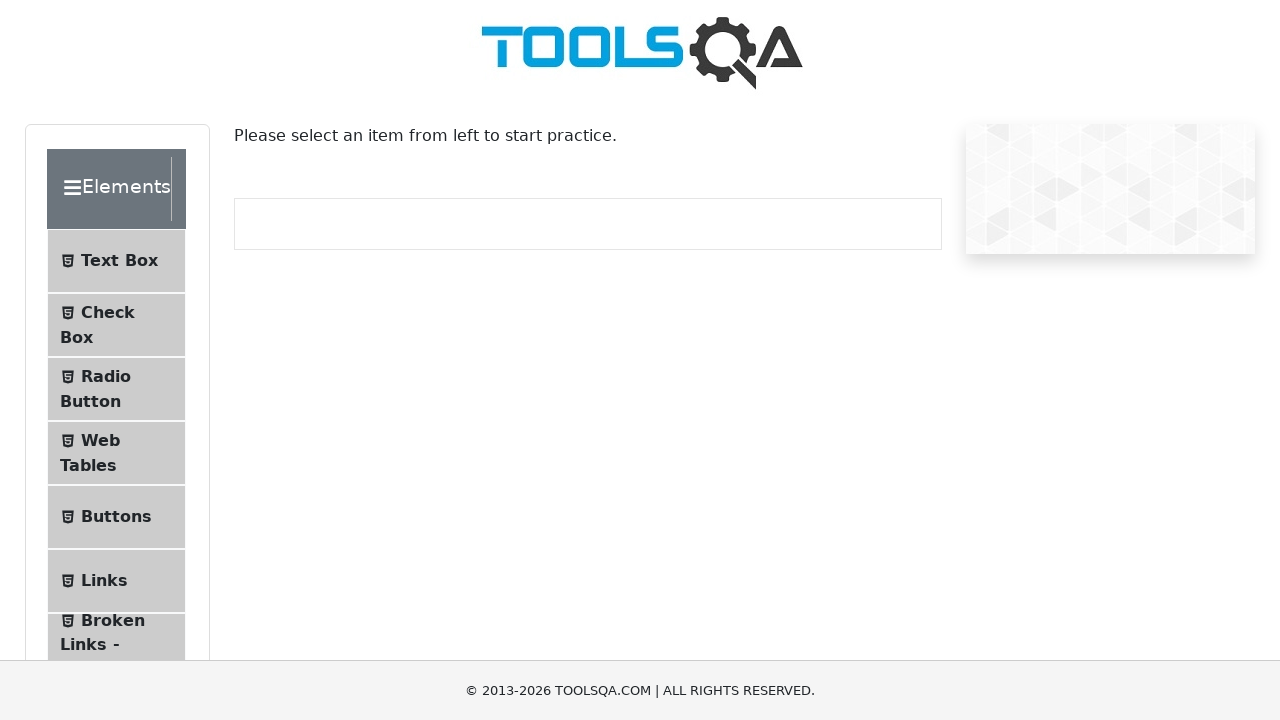

Clicked dropdown icon to expand menu at (196, 189) on .icon
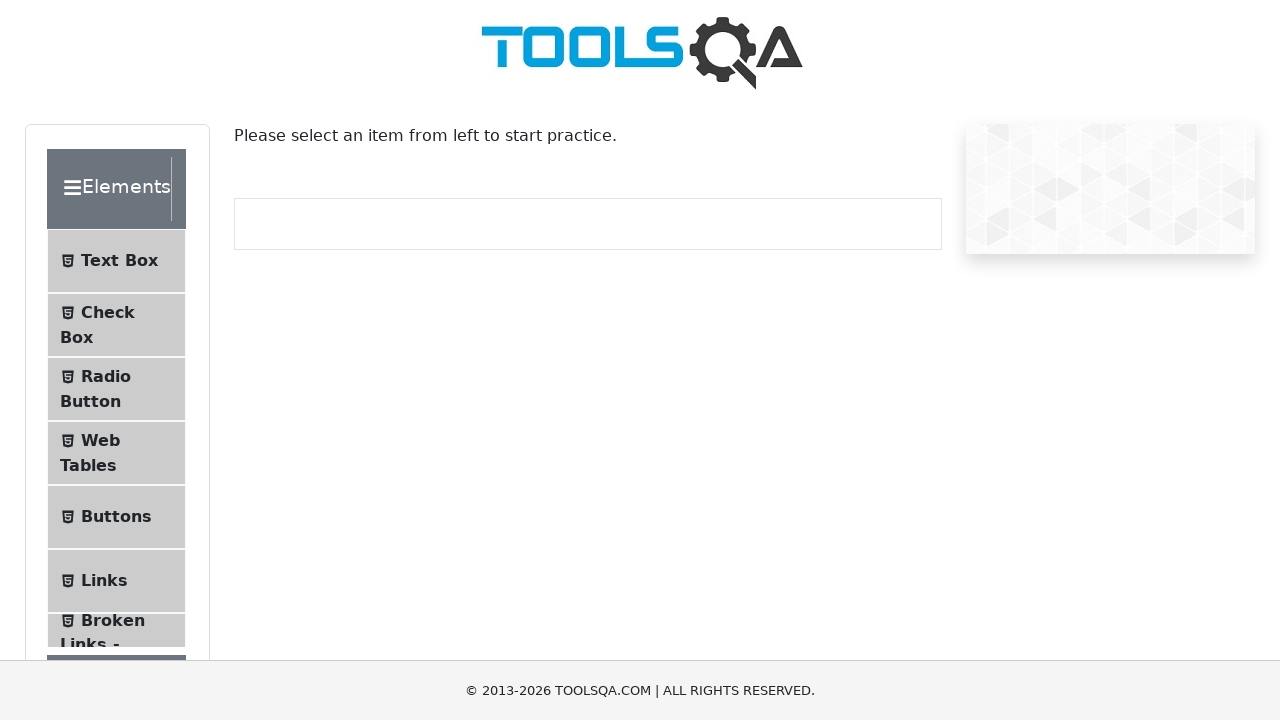

Waited for menu to expand
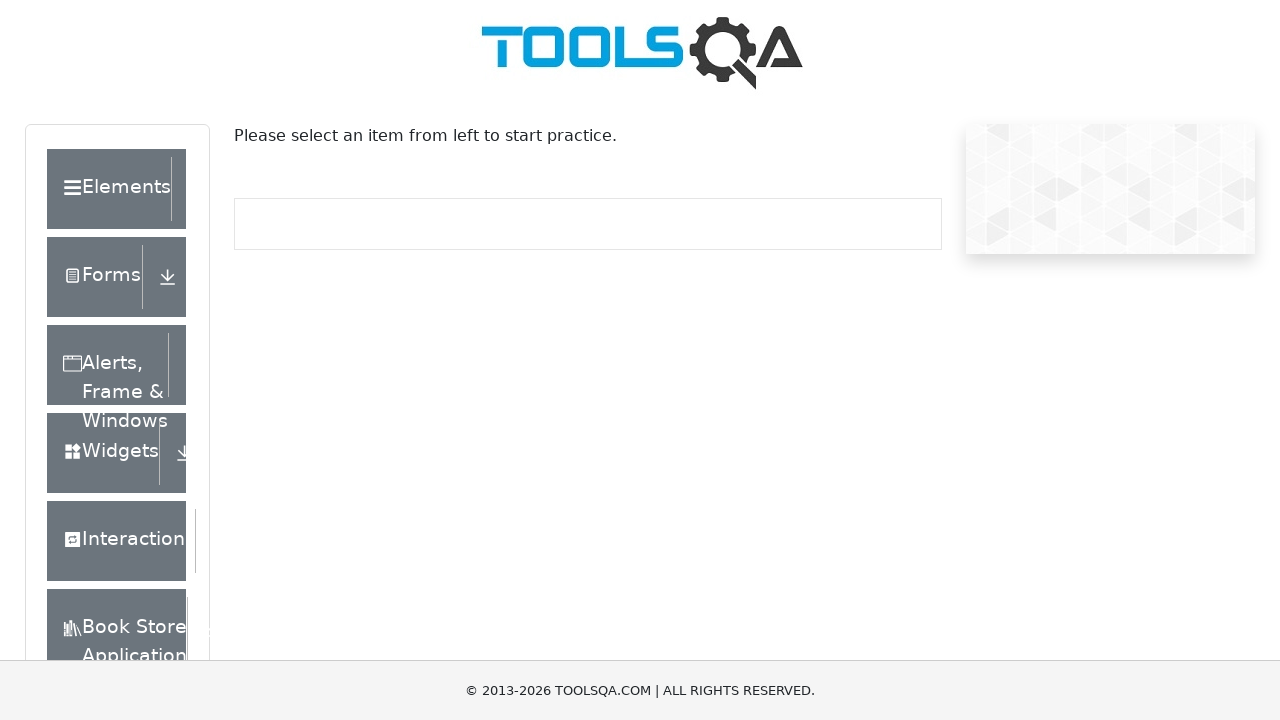

Clicked dropdown icon again to toggle menu at (196, 189) on .icon
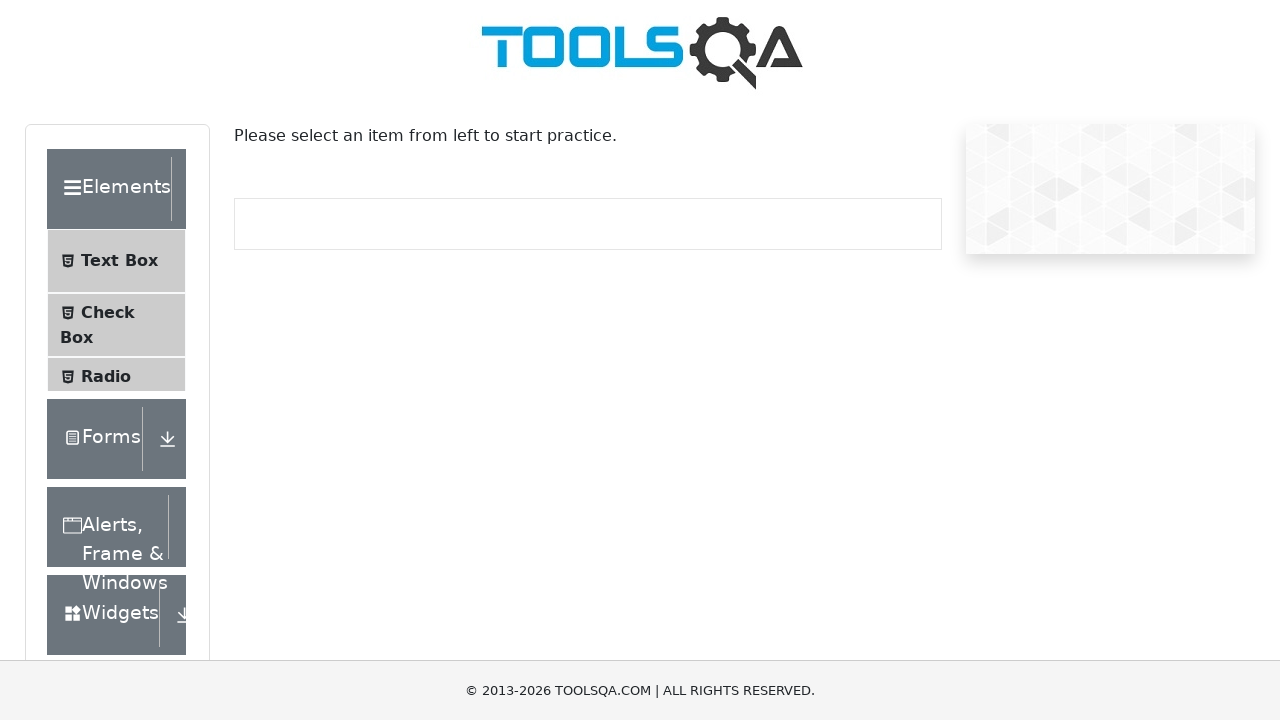

Waited briefly for menu state change
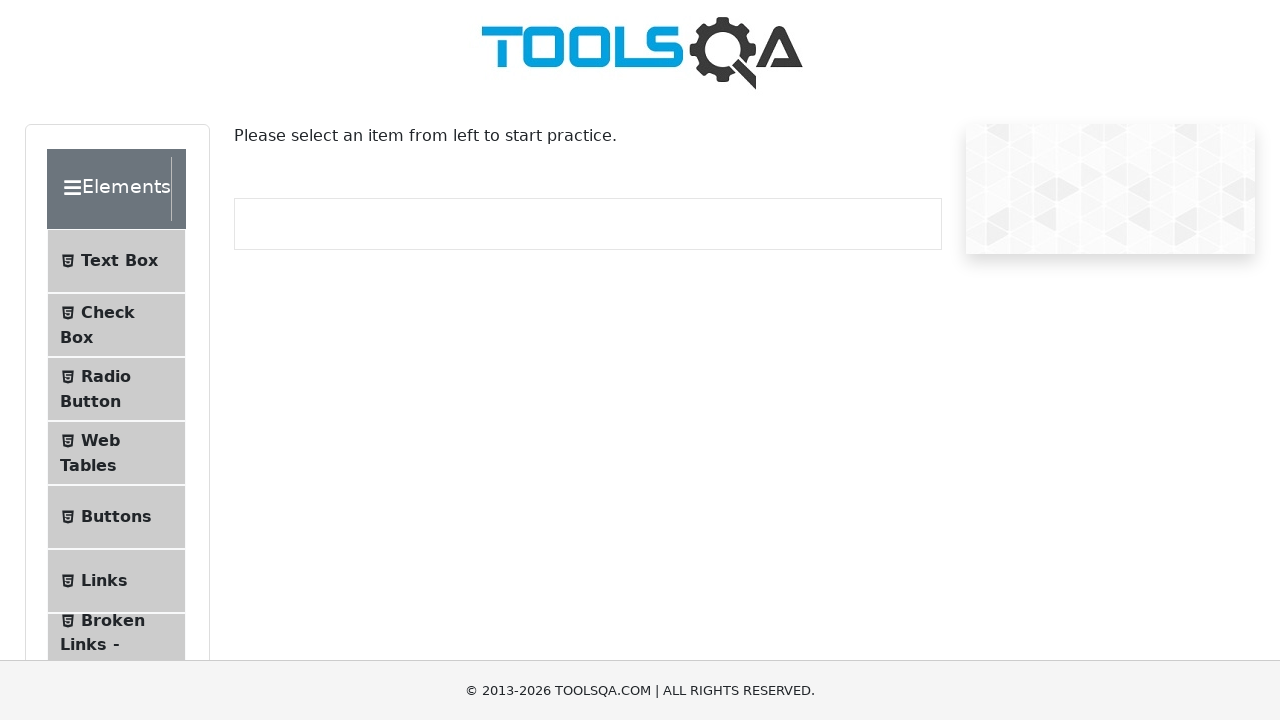

Clicked on Text Box menu item at (116, 261) on #item-0
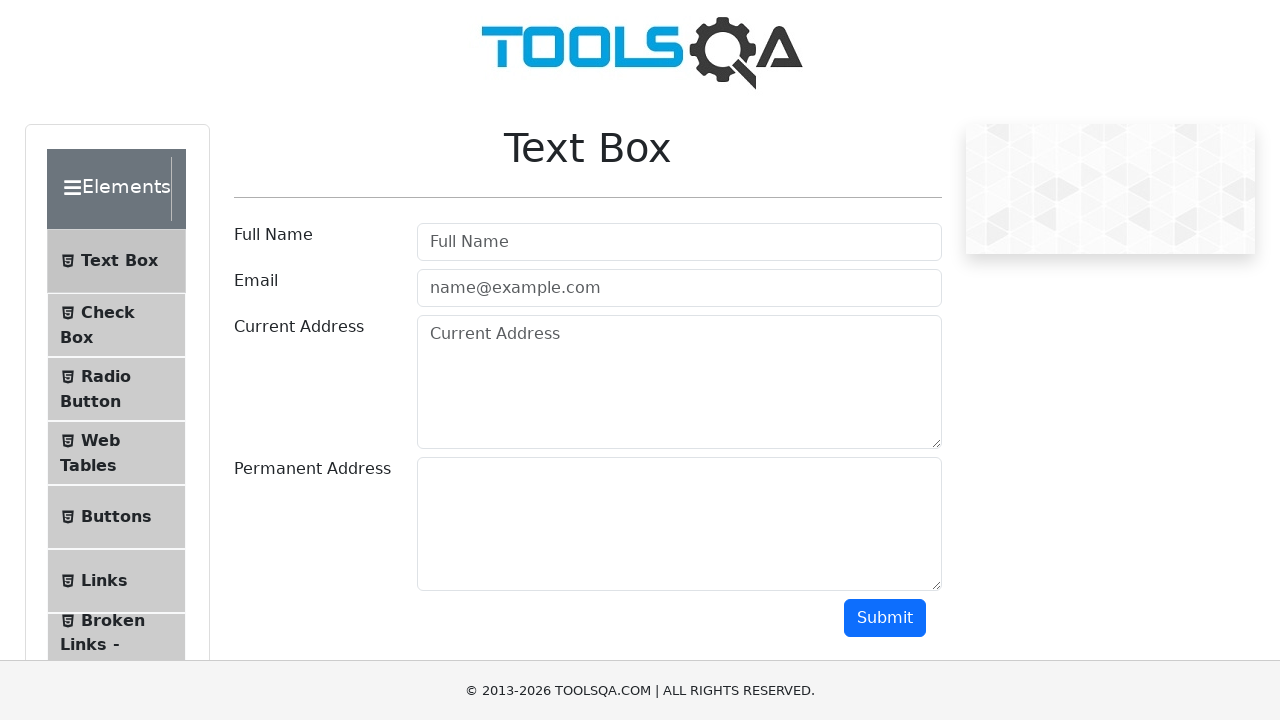

Filled username field with 'Andres' on #userName
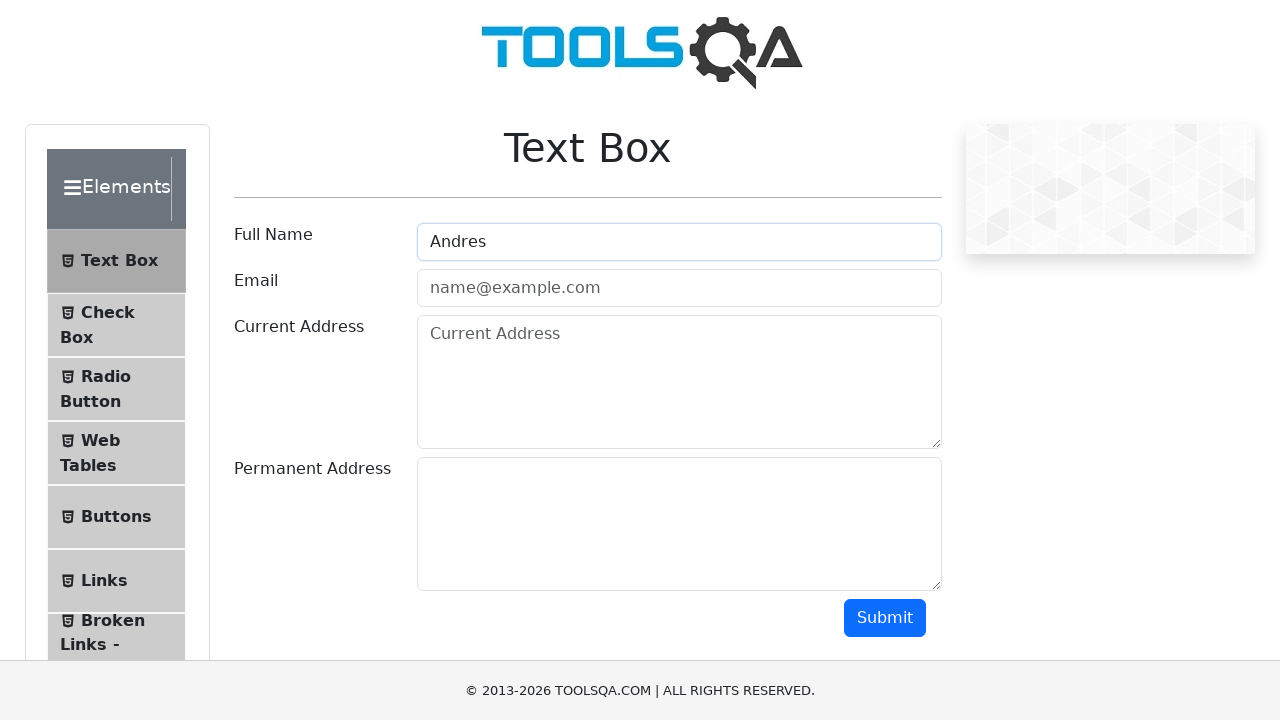

Filled email field with 'andres@prueba.com' on #userEmail
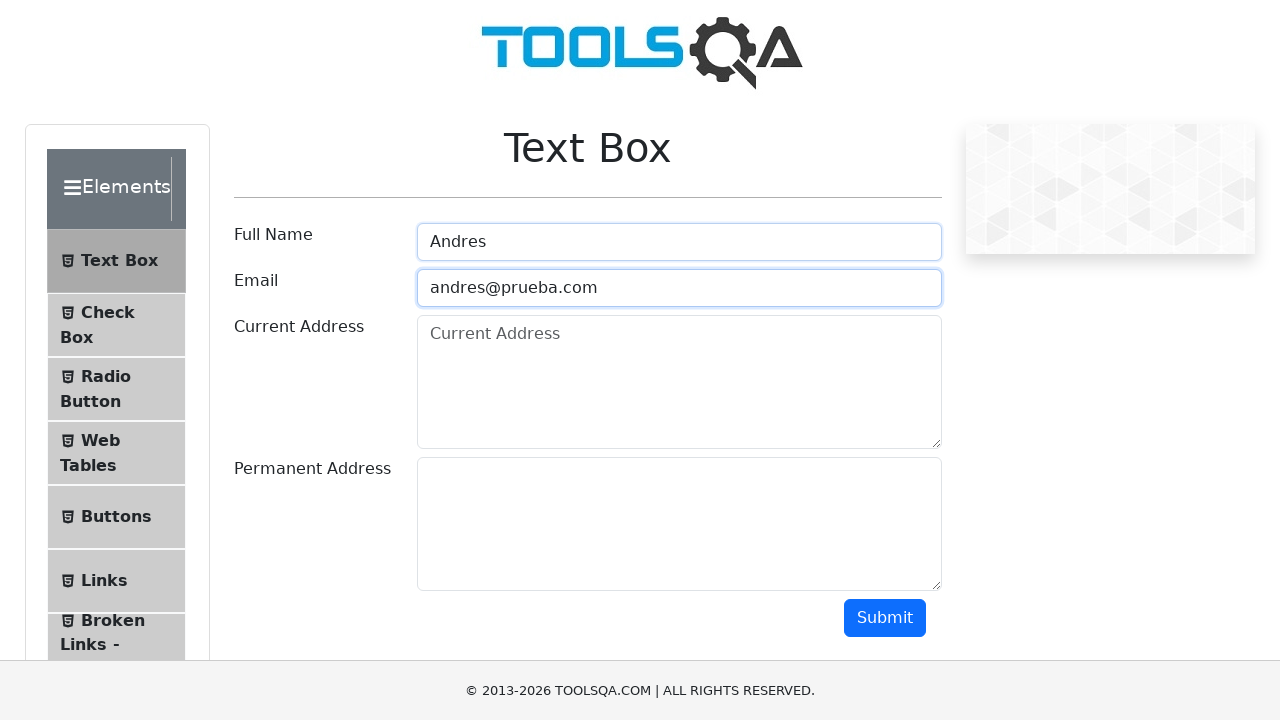

Filled current address field with 'Av Prueba 5500' on #currentAddress
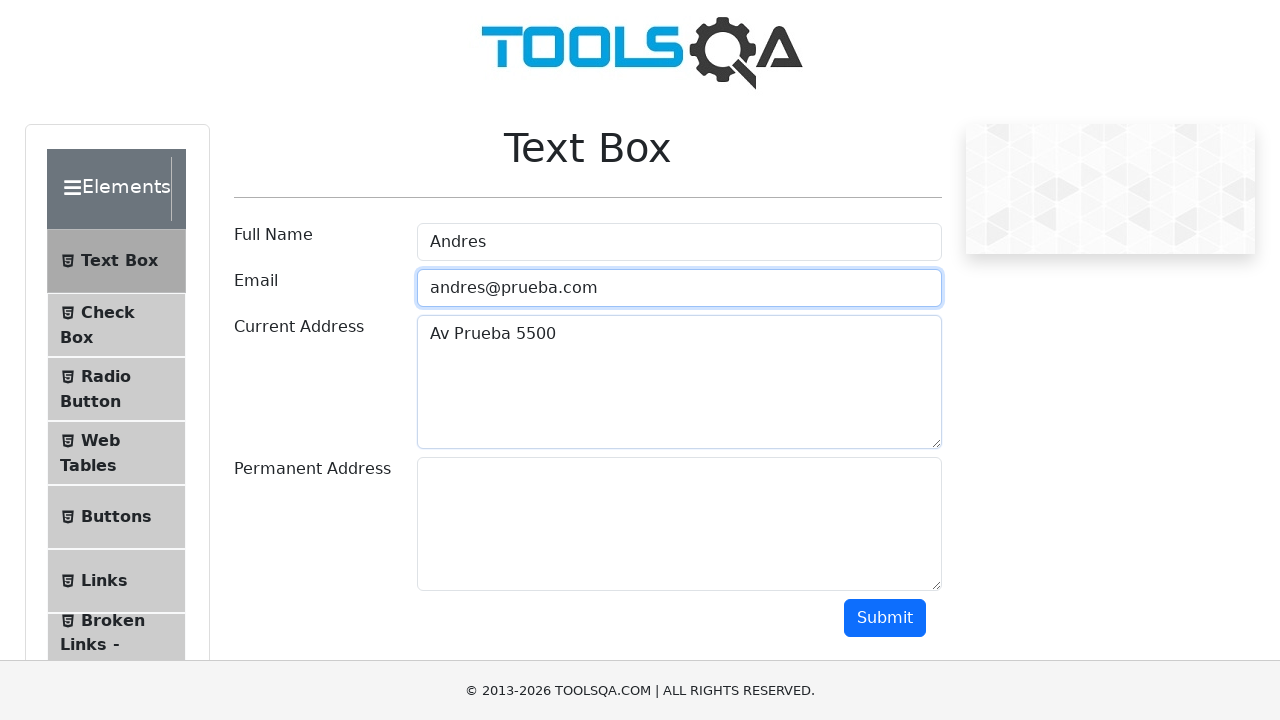

Filled permanent address field with 'Av Prueba 5500' on #permanentAddress
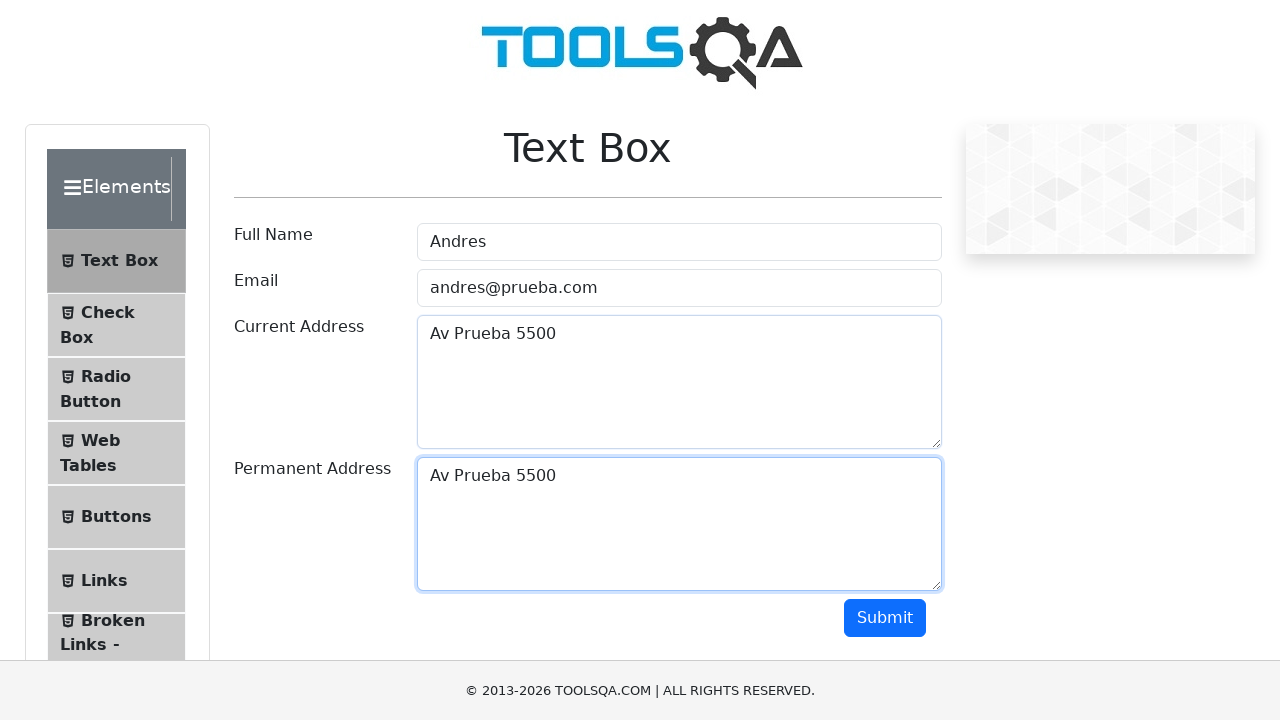

Clicked submit button to submit the form at (885, 618) on #submit
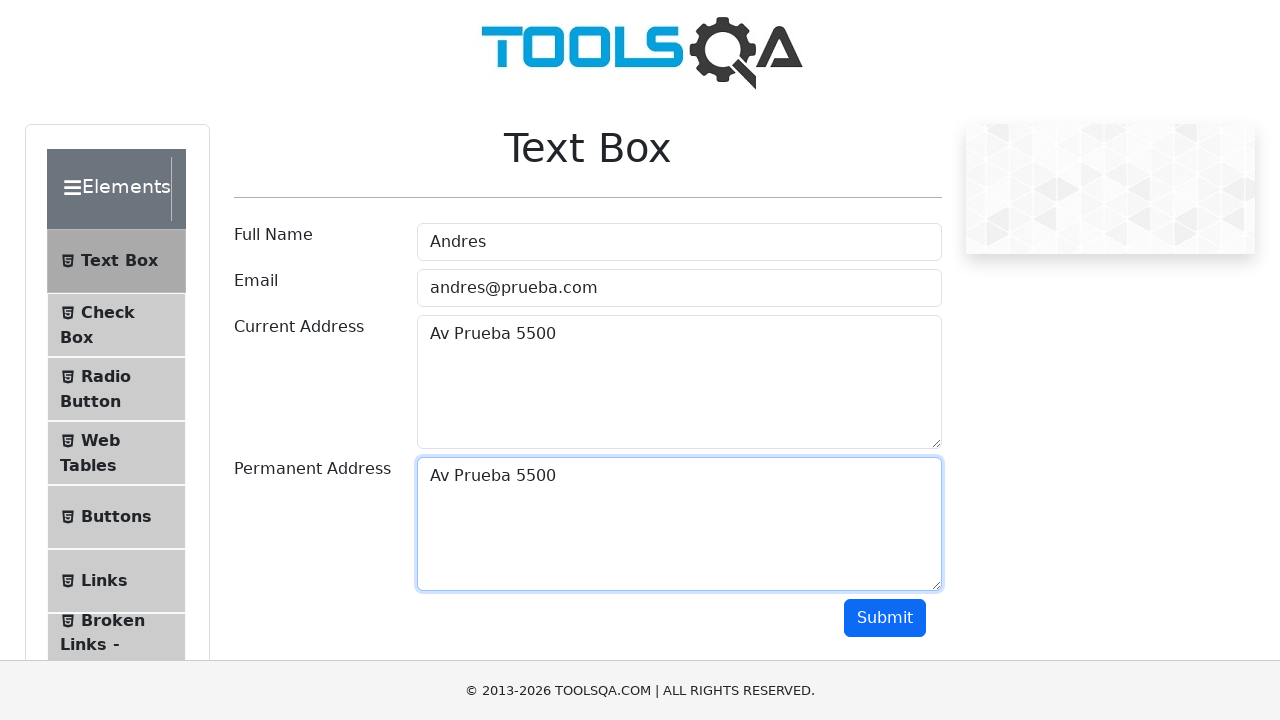

Waited for form submission to complete
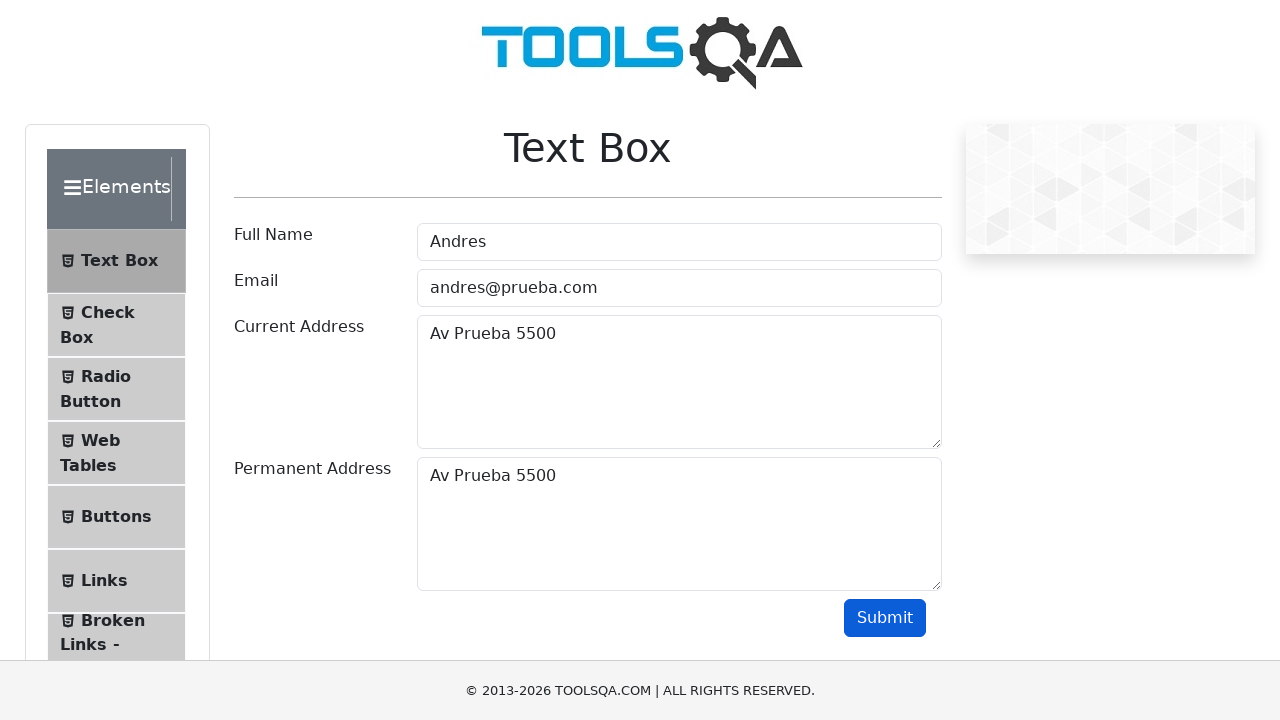

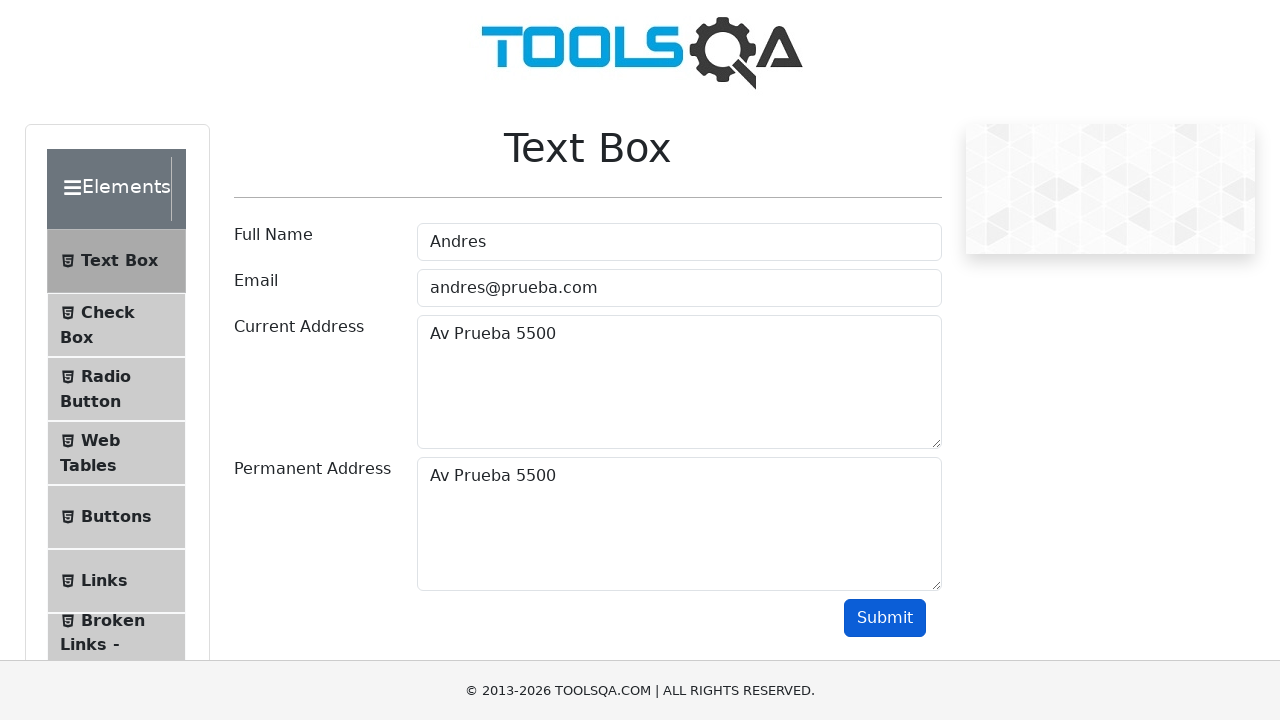